Tests browser window switching functionality by clicking a Terms link that opens in a new window, then switching between the parent and child windows to verify both are accessible.

Starting URL: https://accounts.google.com/signup

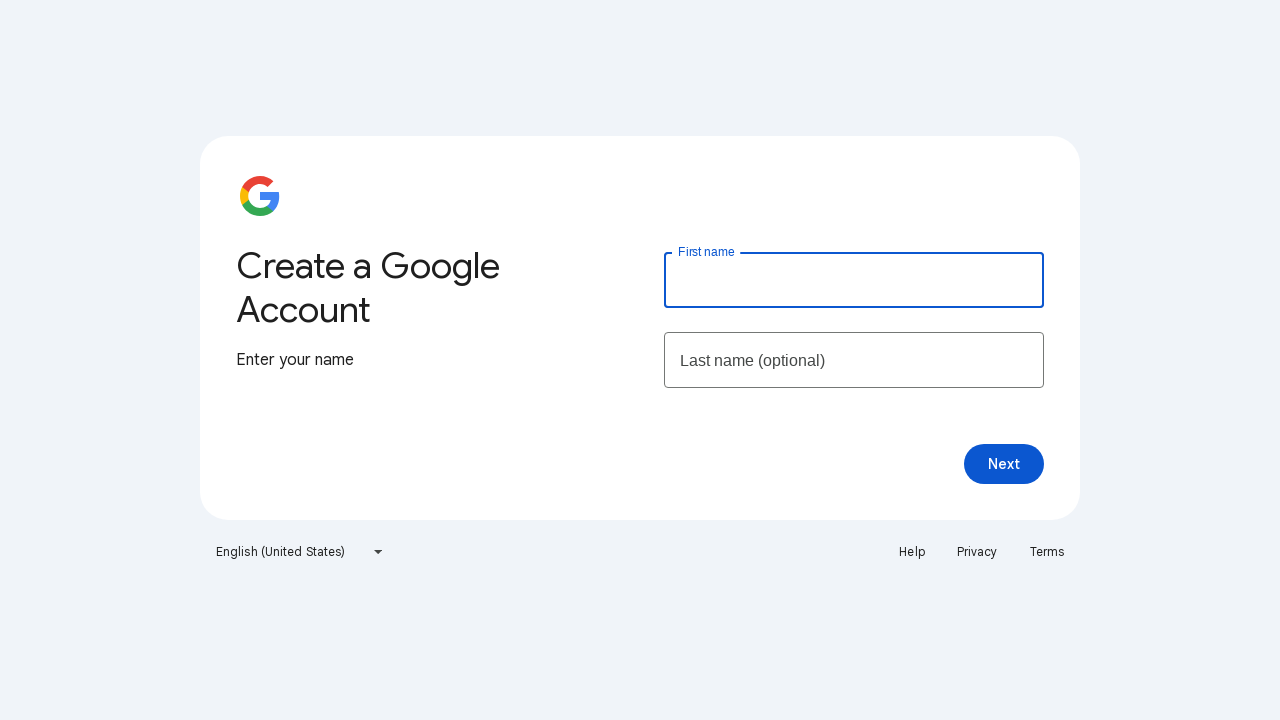

Clicked Terms link and new window opened at (1047, 552) on xpath=//a[text()='Terms']
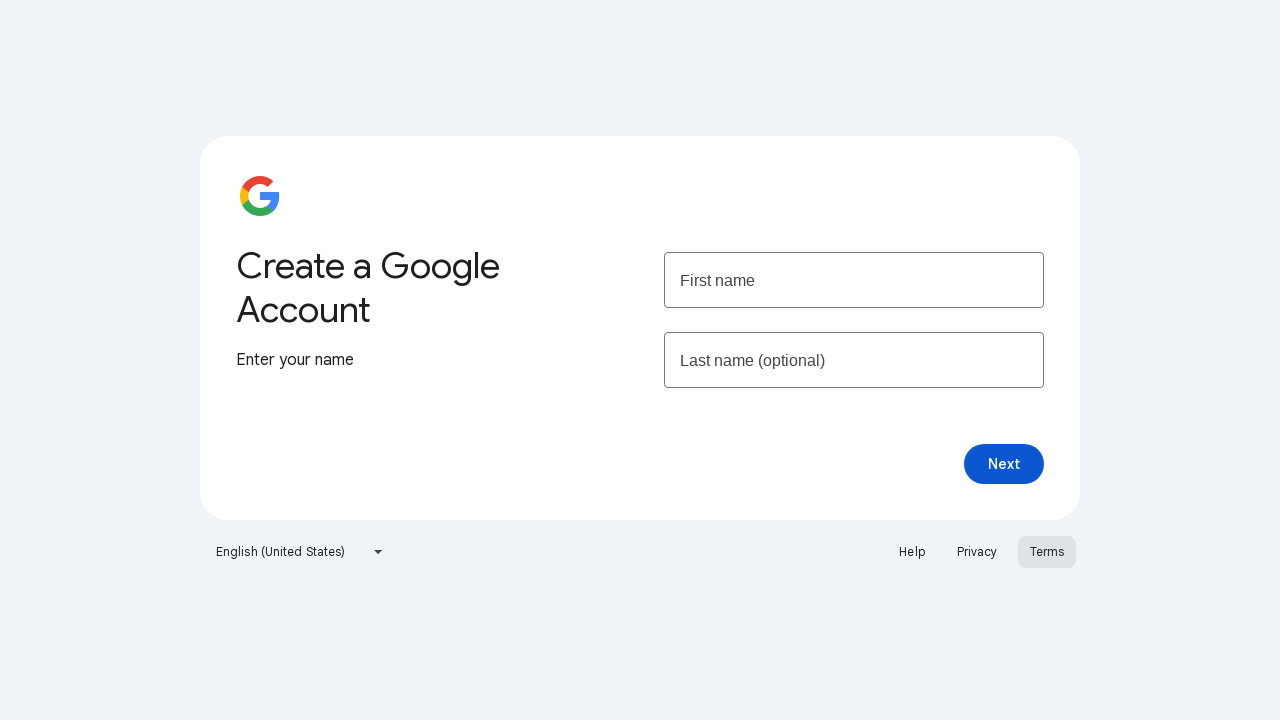

Child window finished loading
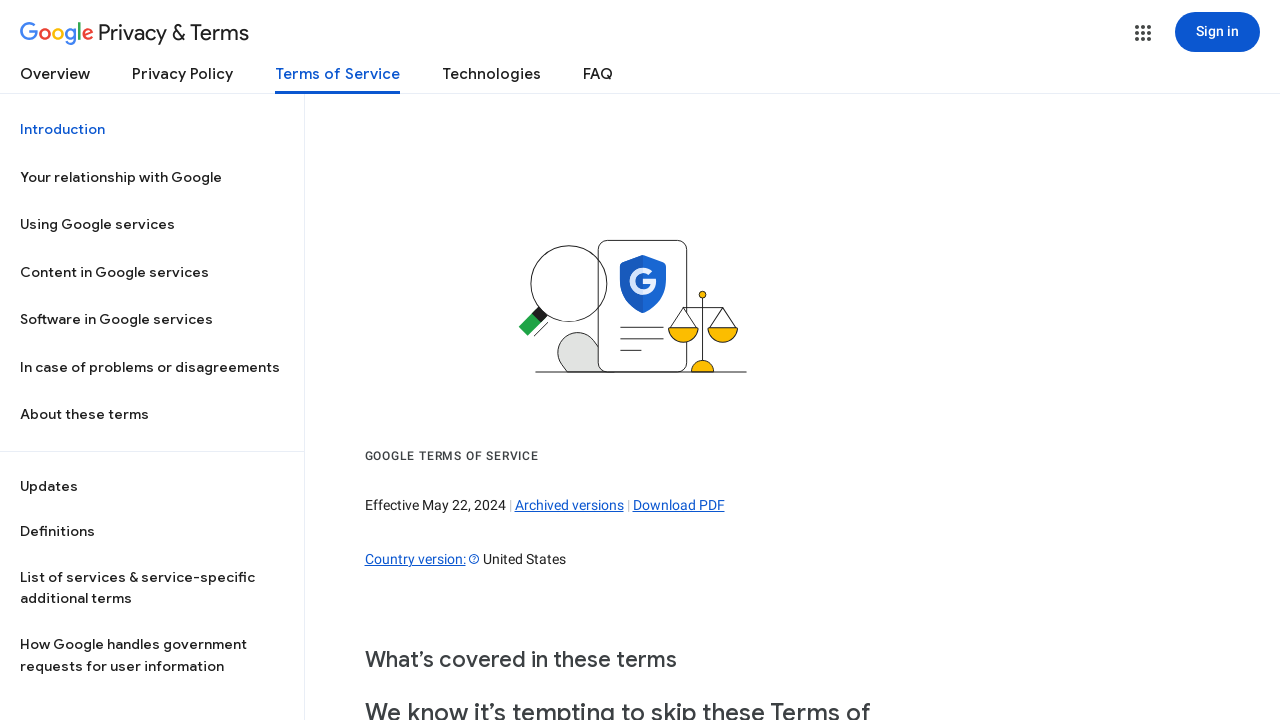

Parent window title: Create your Google Account
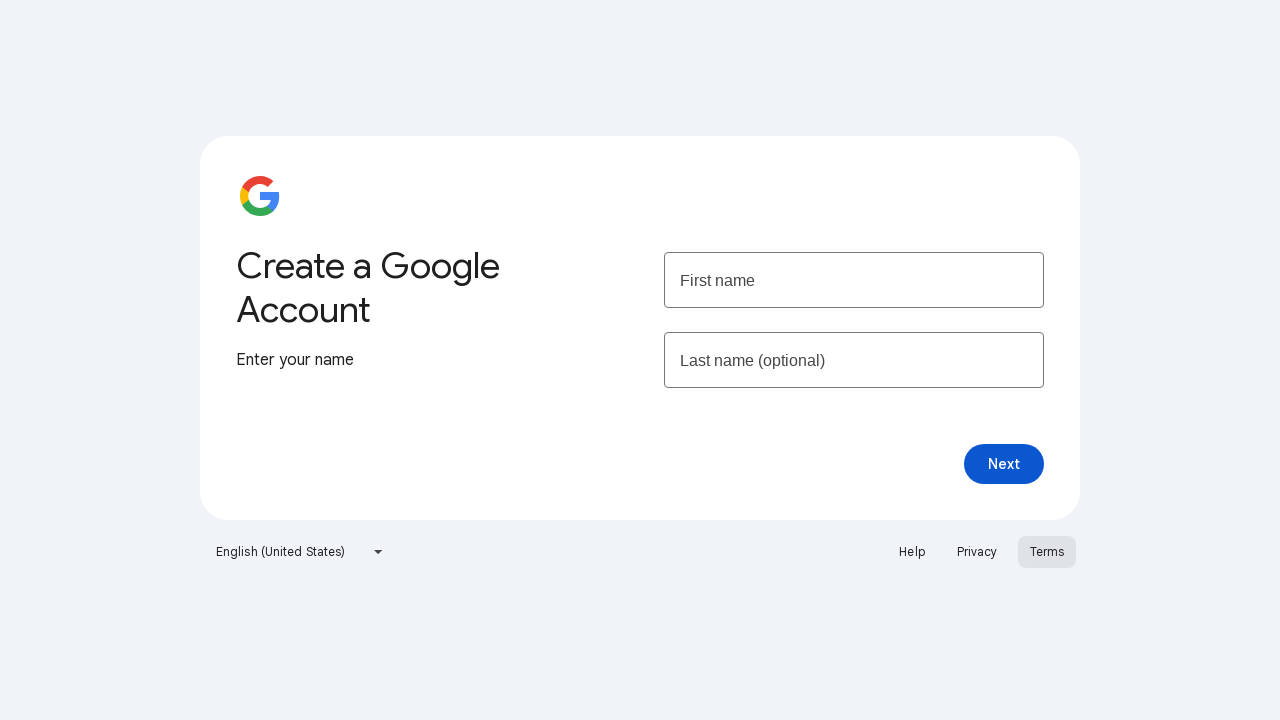

Child window title: Google Terms of Service – Privacy & Terms – Google
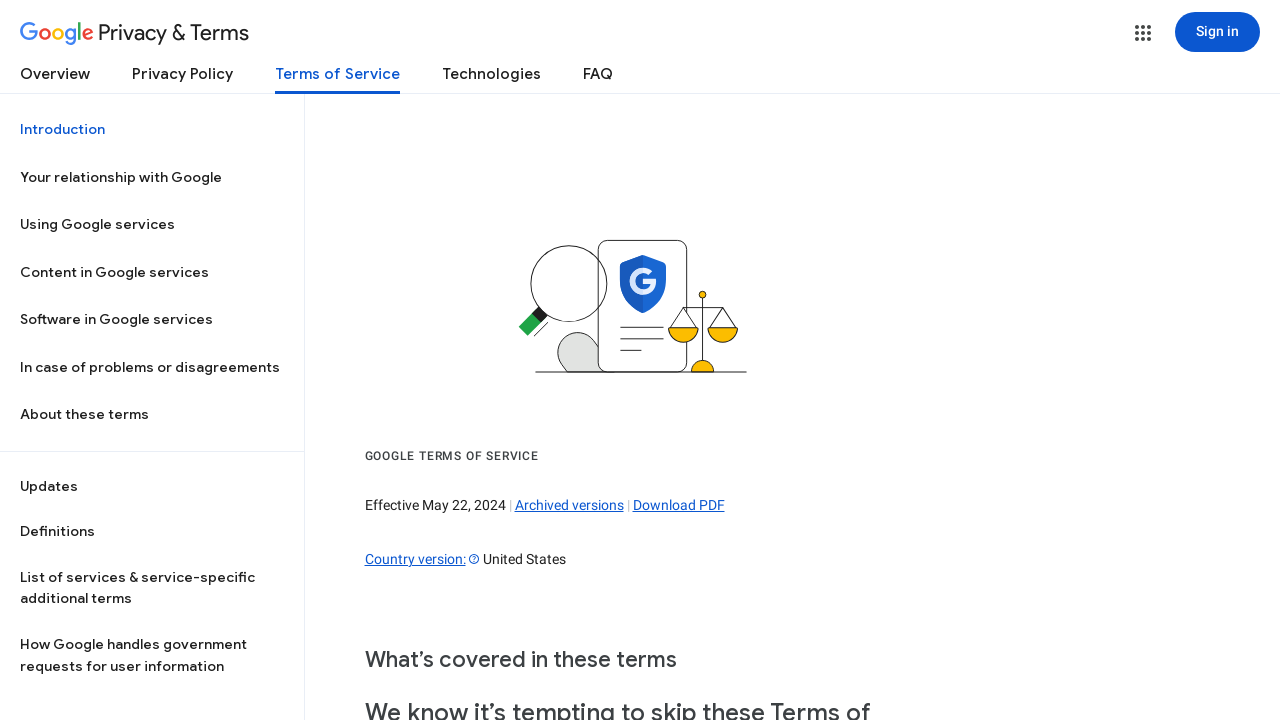

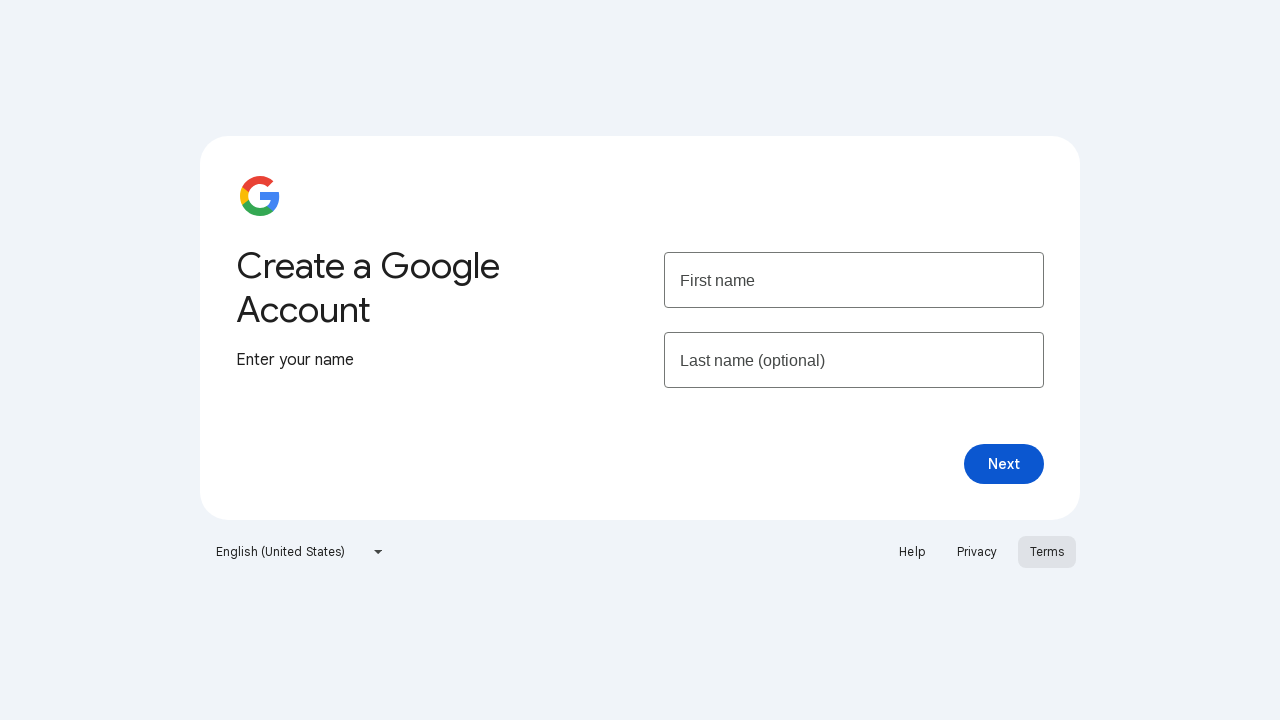